Tests that whitespace is trimmed from edited todo text.

Starting URL: https://demo.playwright.dev/todomvc

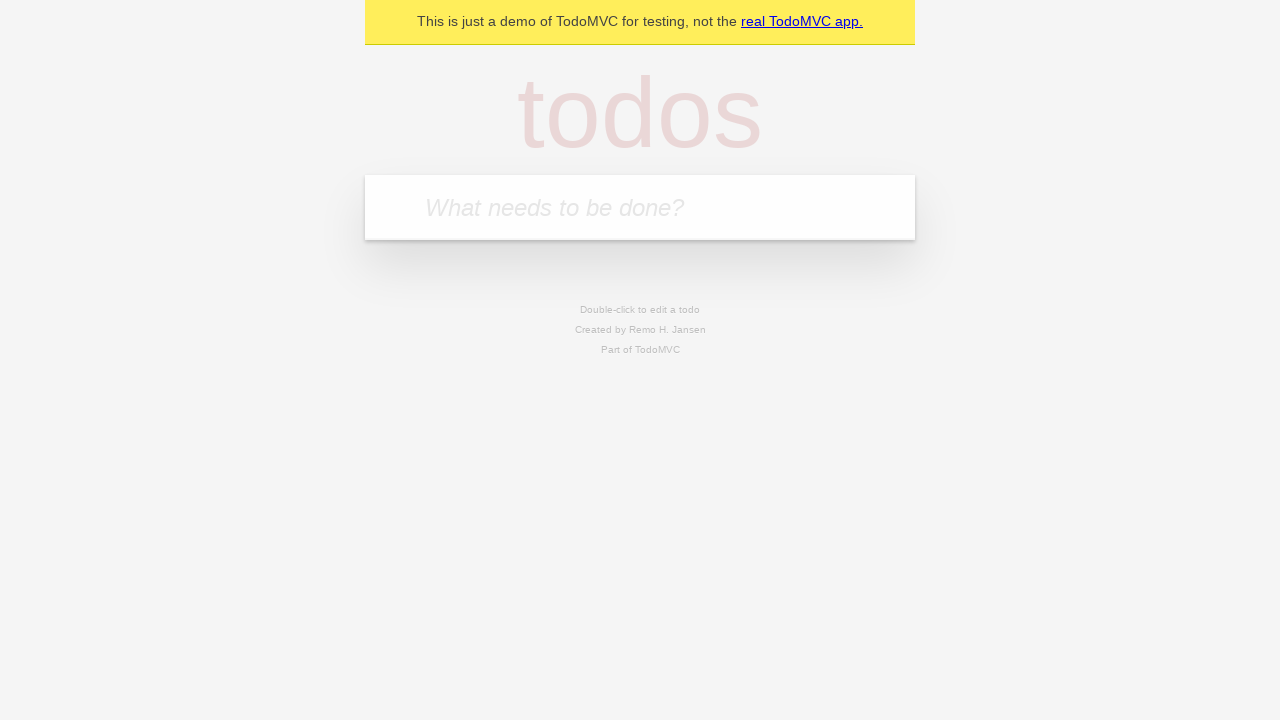

Filled first todo input with 'buy some cheese' on internal:attr=[placeholder="What needs to be done?"i]
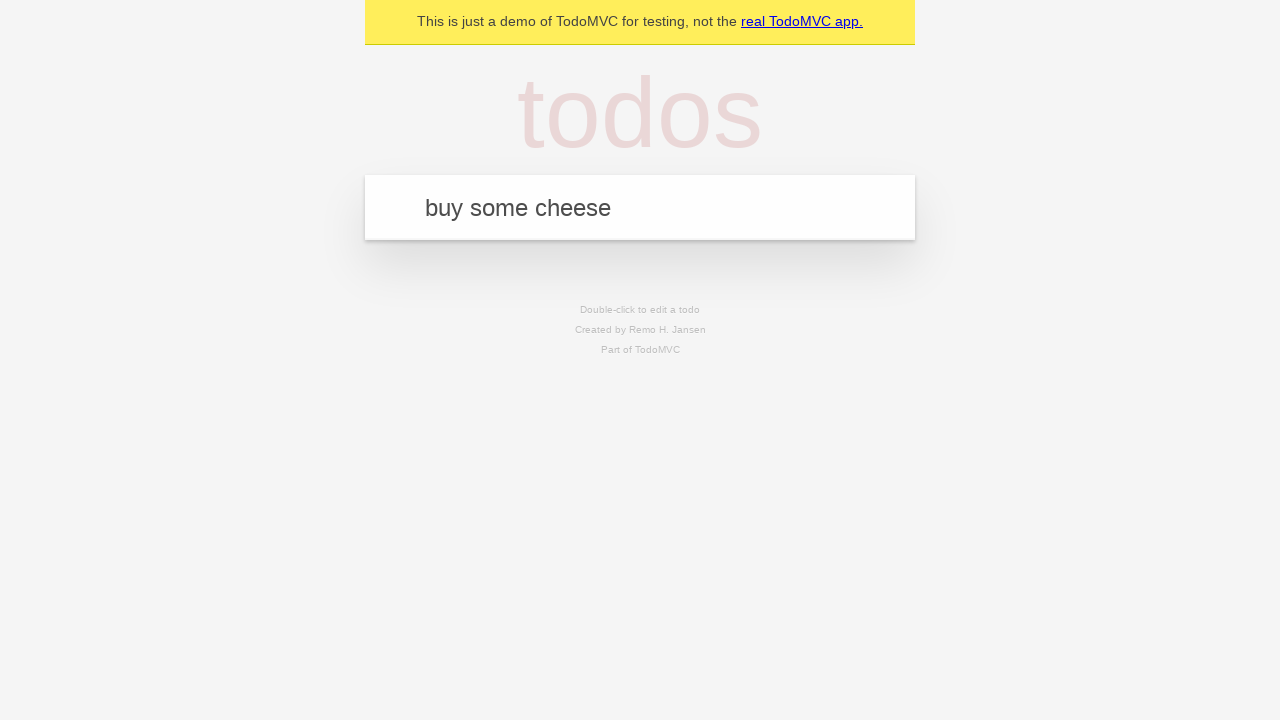

Pressed Enter to add first todo on internal:attr=[placeholder="What needs to be done?"i]
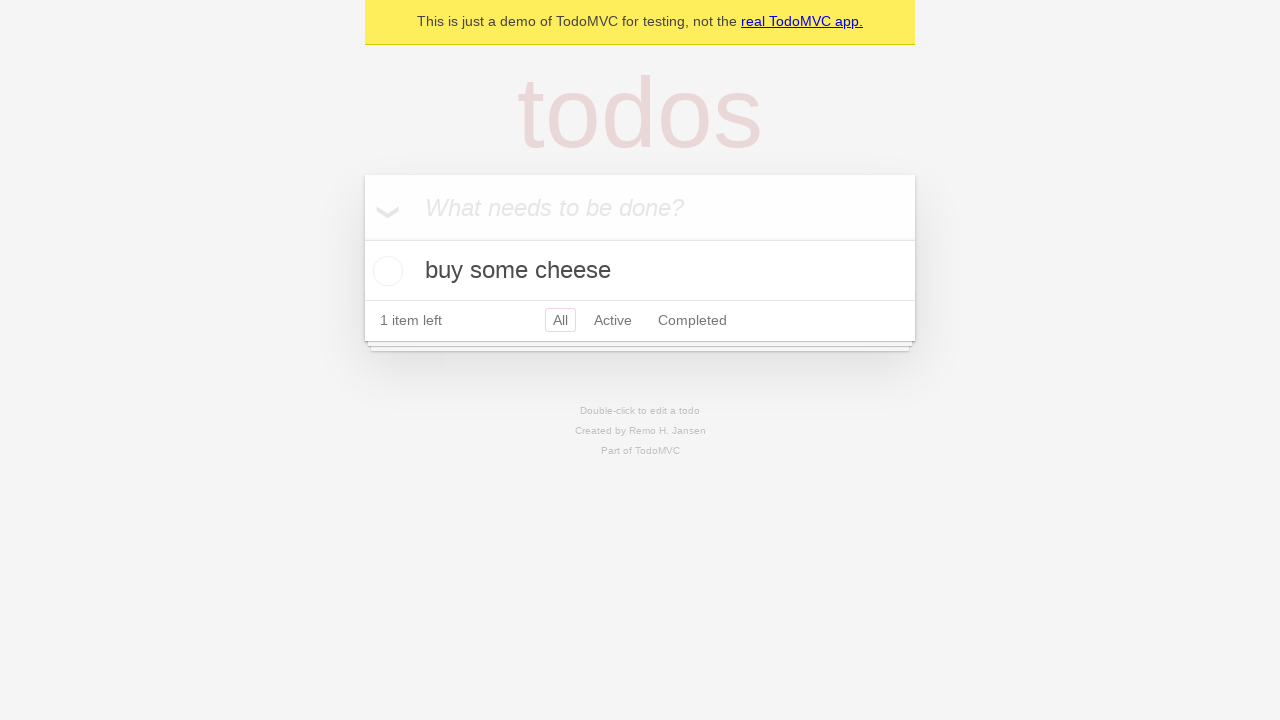

Filled second todo input with 'feed the cat' on internal:attr=[placeholder="What needs to be done?"i]
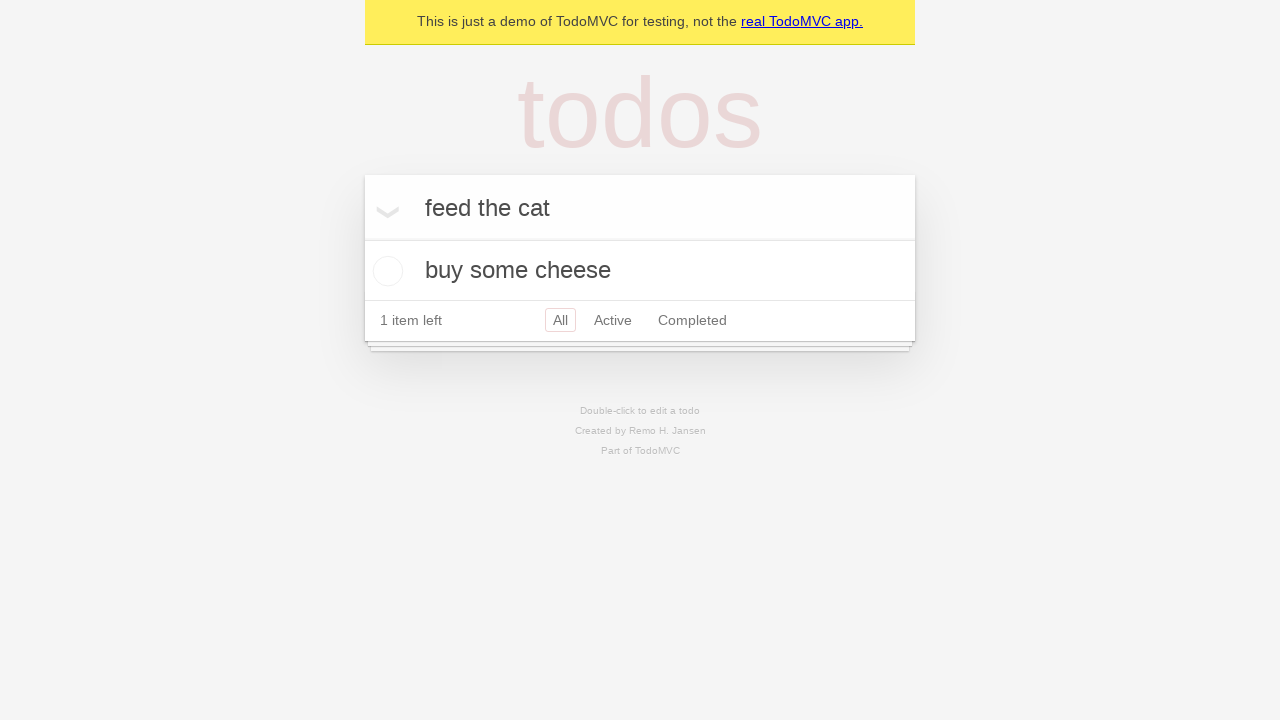

Pressed Enter to add second todo on internal:attr=[placeholder="What needs to be done?"i]
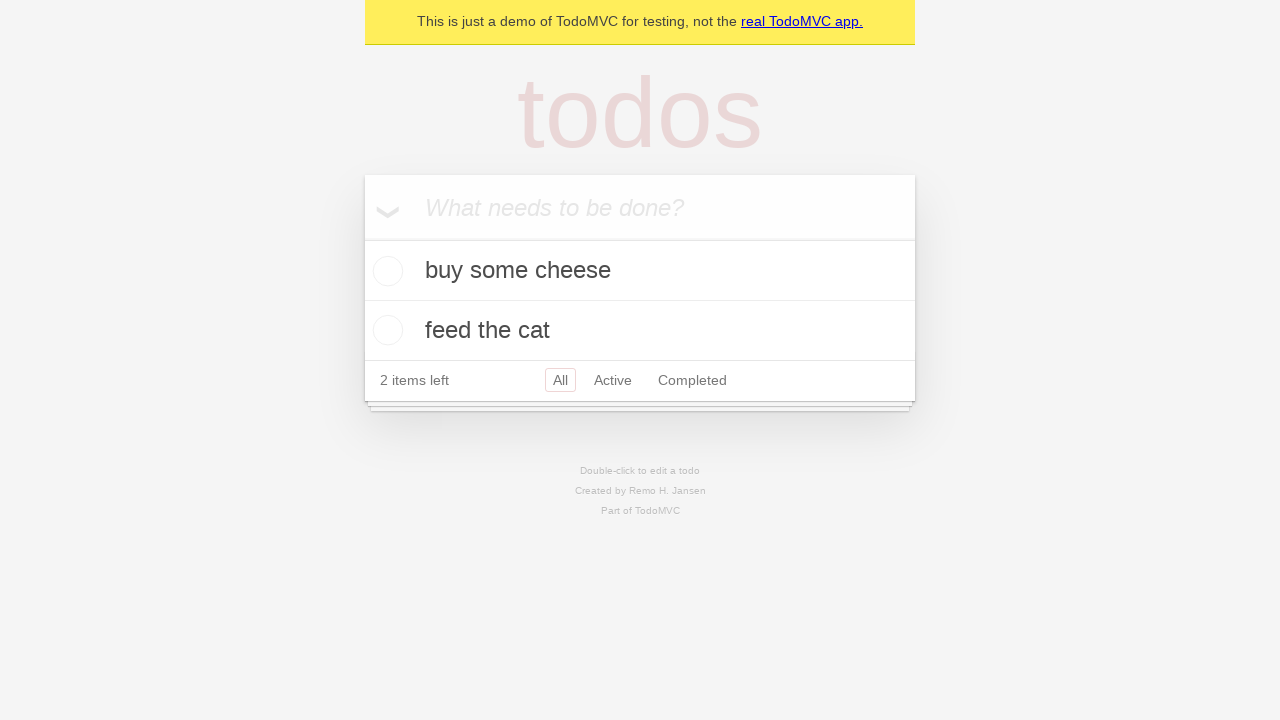

Filled third todo input with 'book a doctors appointment' on internal:attr=[placeholder="What needs to be done?"i]
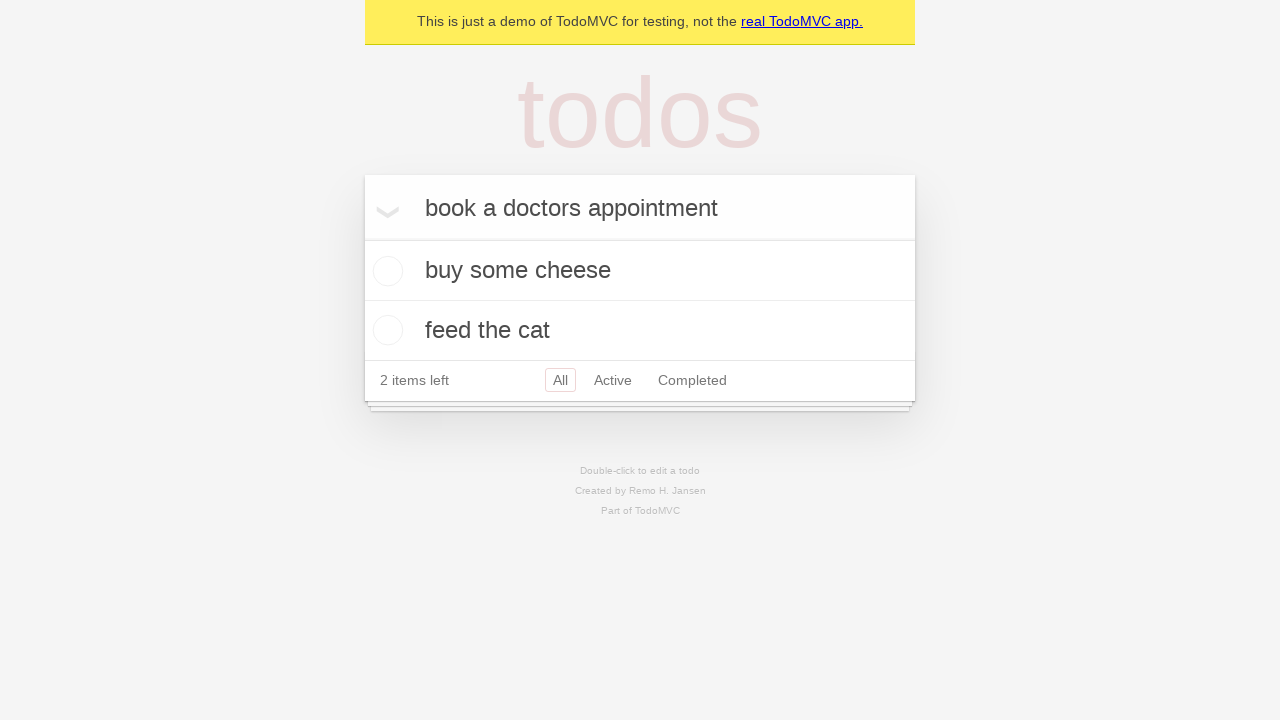

Pressed Enter to add third todo on internal:attr=[placeholder="What needs to be done?"i]
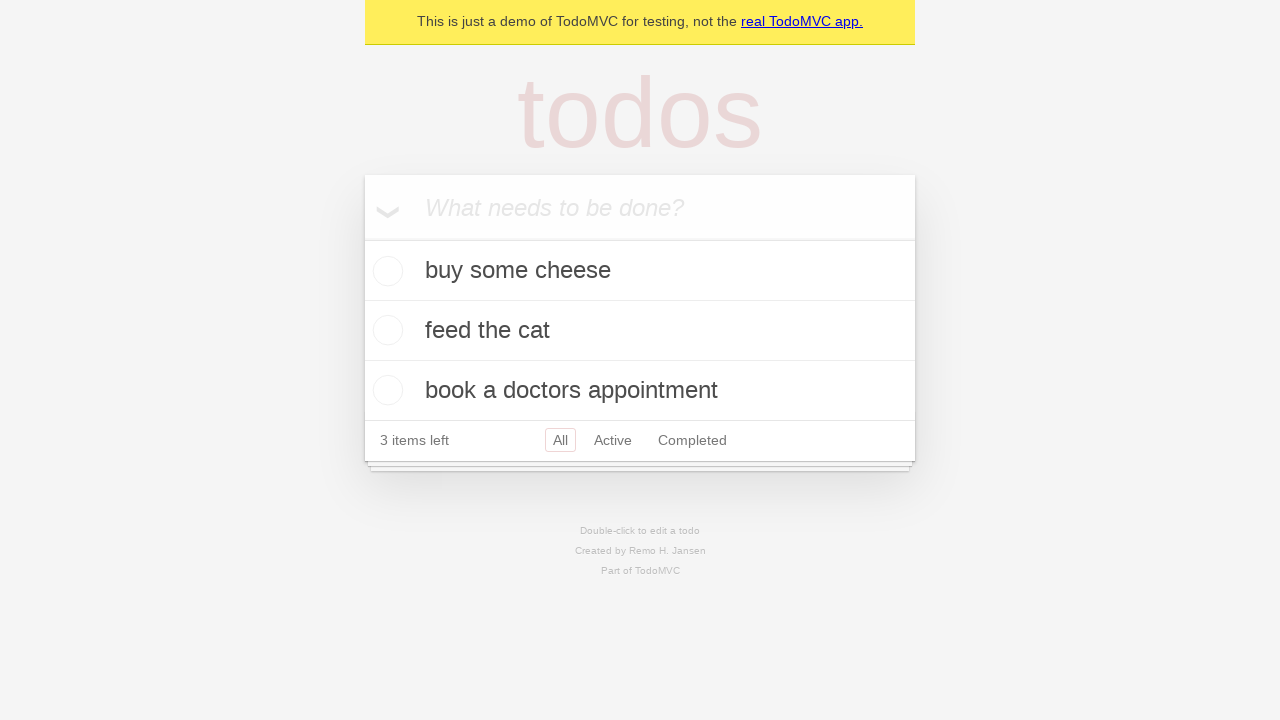

Double-clicked second todo to enter edit mode at (640, 331) on internal:testid=[data-testid="todo-item"s] >> nth=1
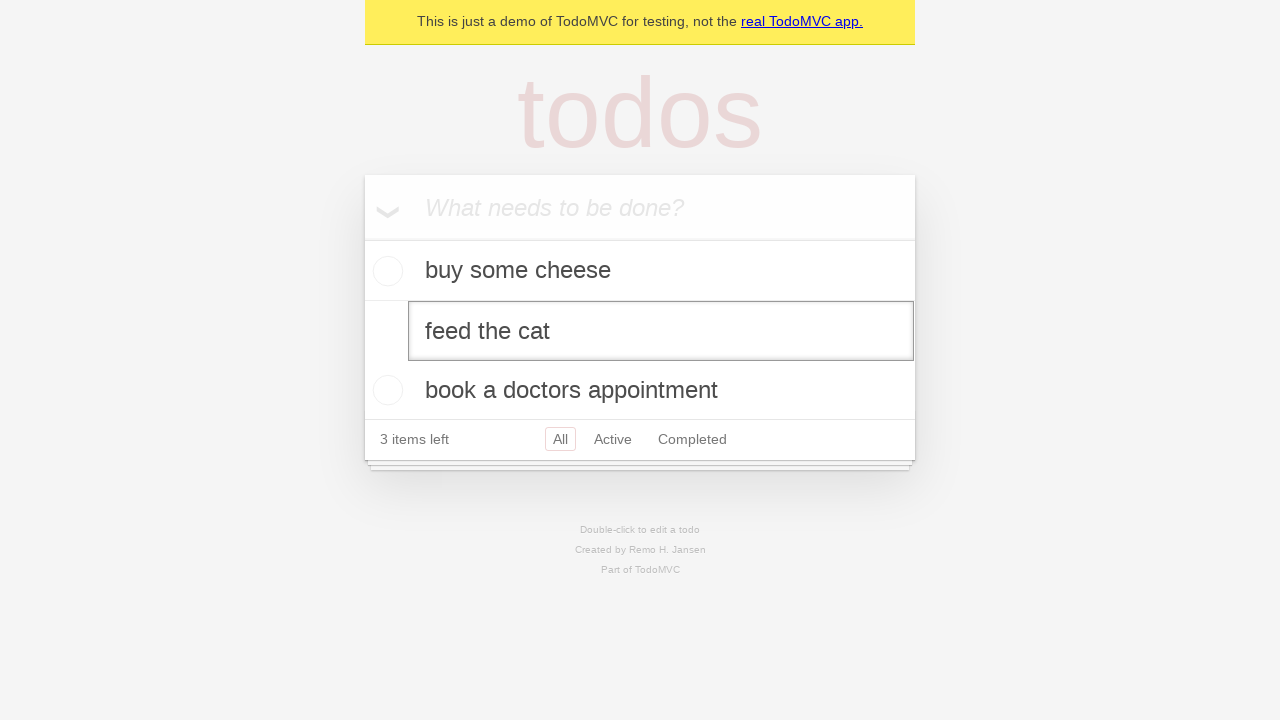

Filled edit textbox with text containing leading and trailing whitespace on internal:testid=[data-testid="todo-item"s] >> nth=1 >> internal:role=textbox[nam
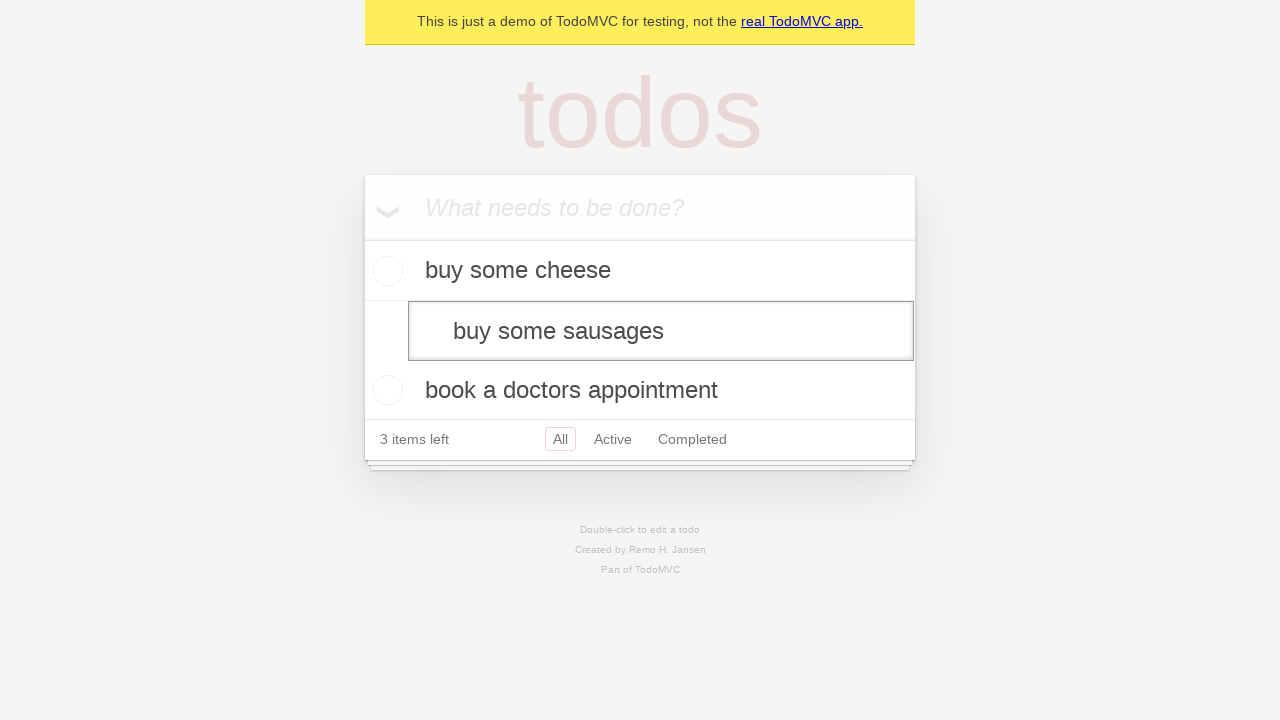

Pressed Enter to save edited todo with whitespace trimming on internal:testid=[data-testid="todo-item"s] >> nth=1 >> internal:role=textbox[nam
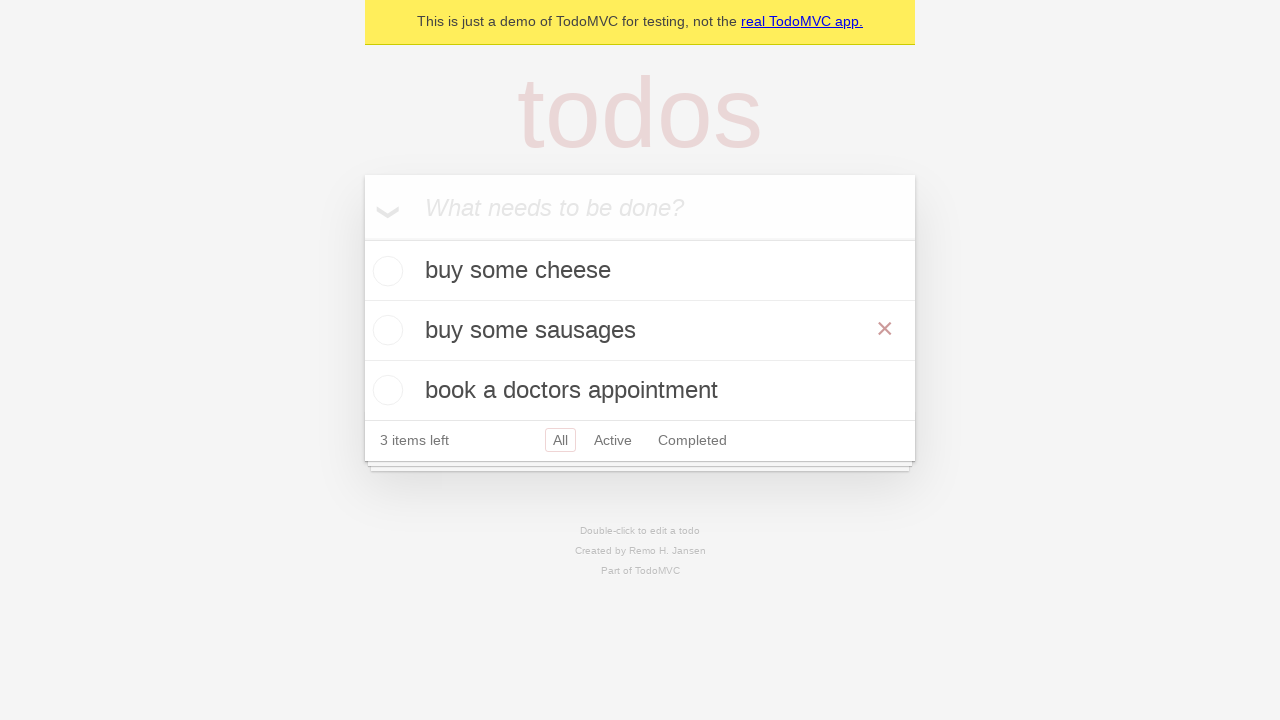

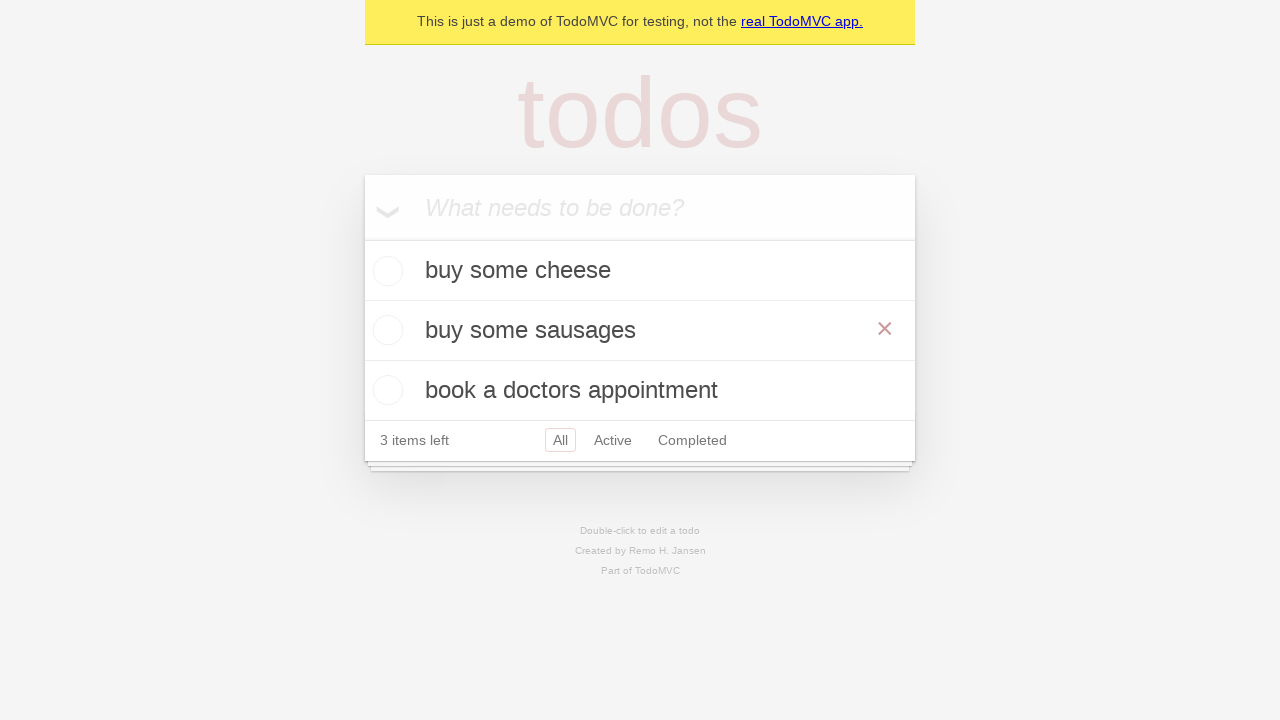